Tests search functionality with a numeric query that should return no results

Starting URL: https://blogdoagi.com.br/

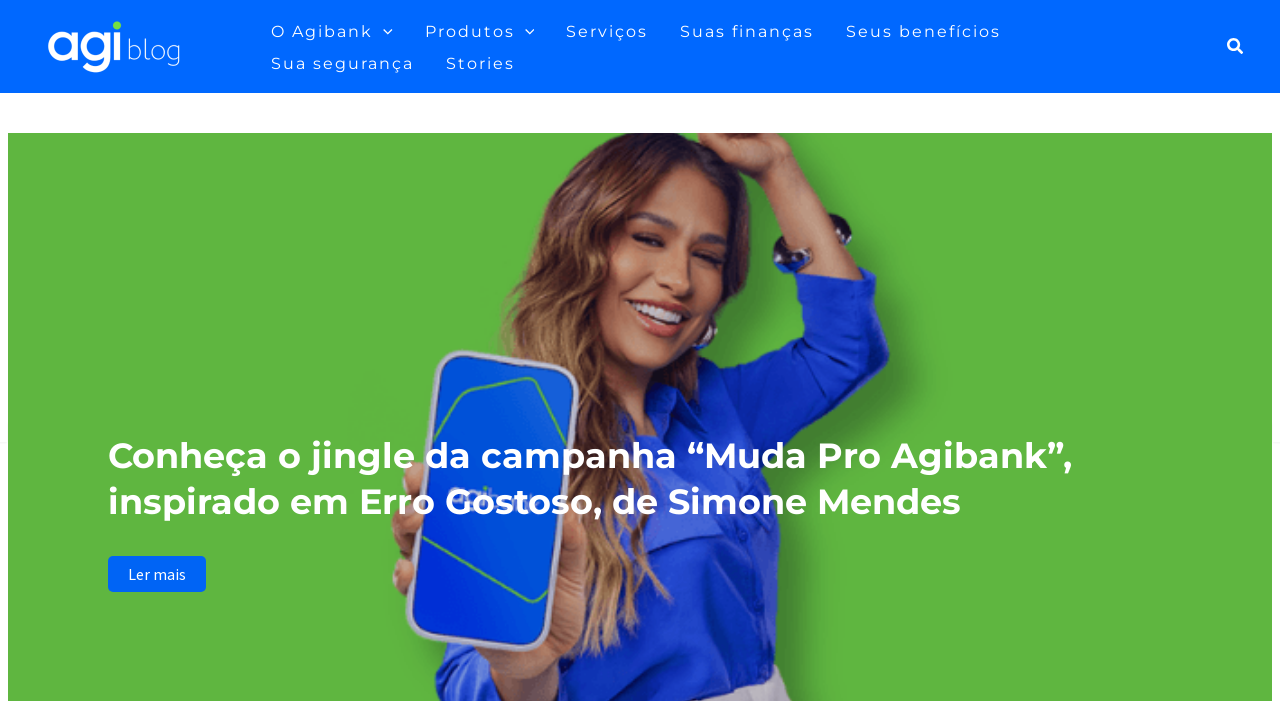

Navigated to blog search page with numeric query '312321323123'
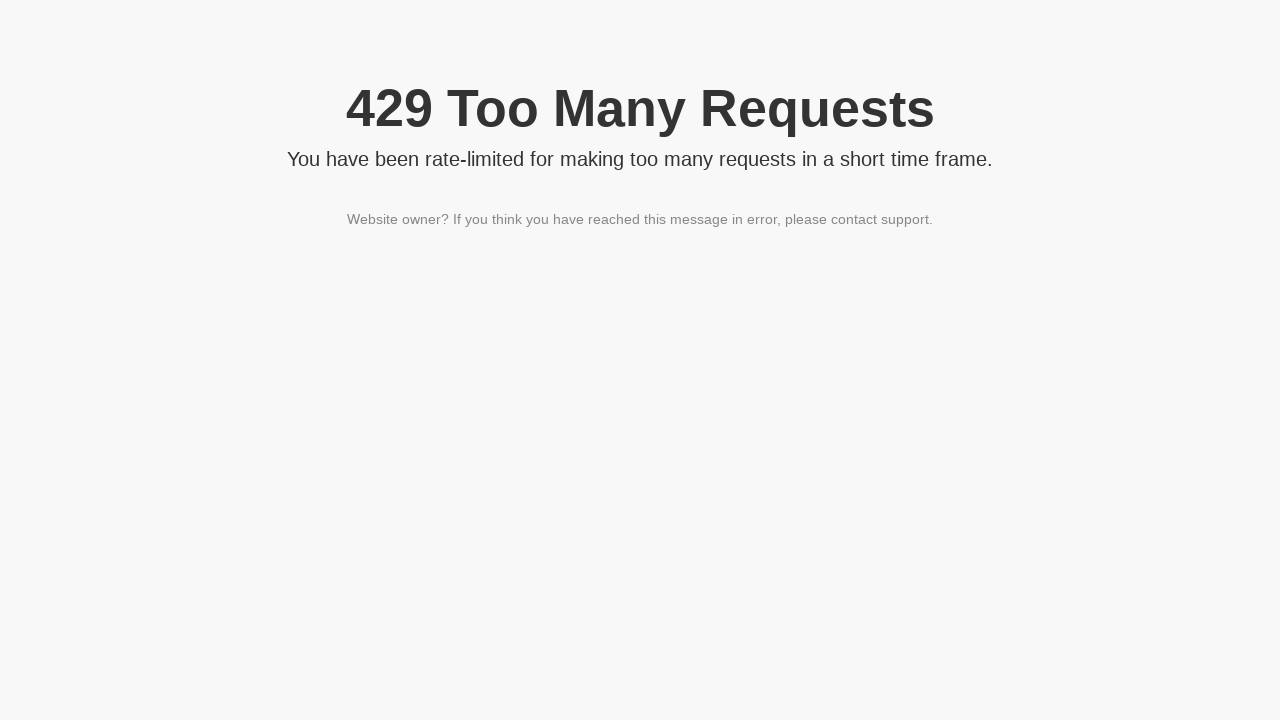

Page loaded and network became idle
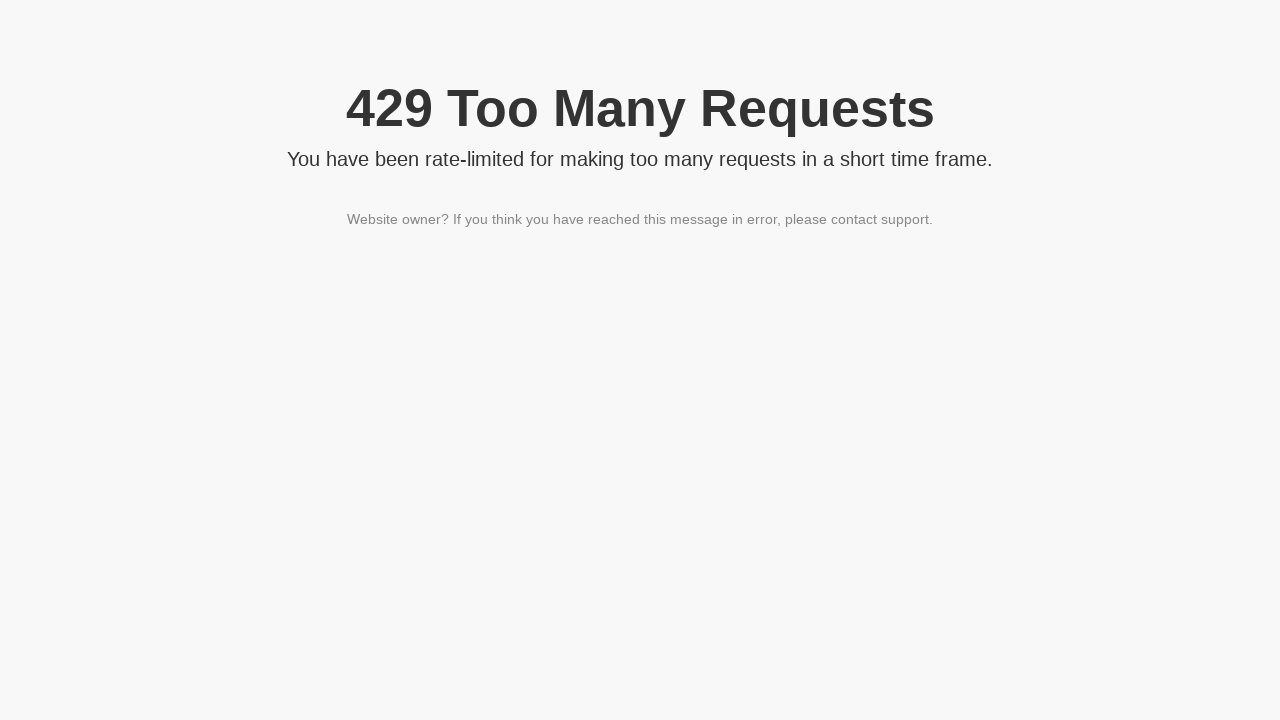

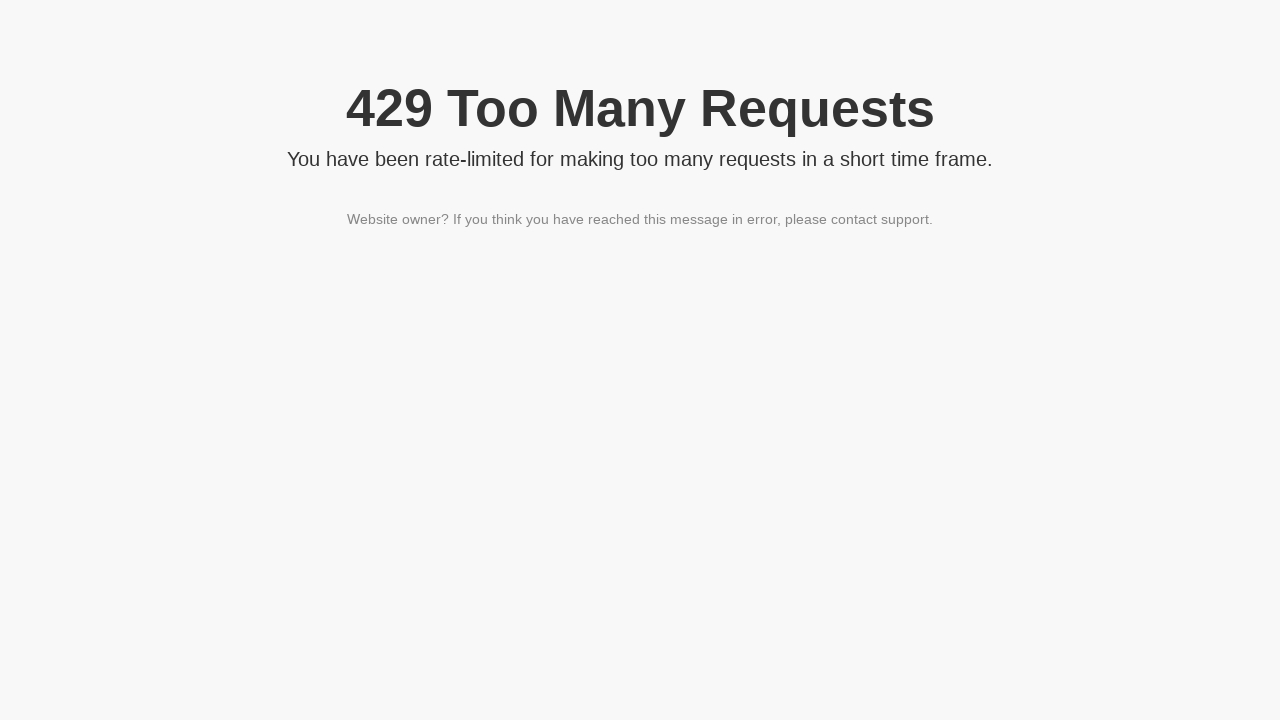